Tests unchecking the second checkbox and verifying it's unchecked

Starting URL: https://the-internet.herokuapp.com/

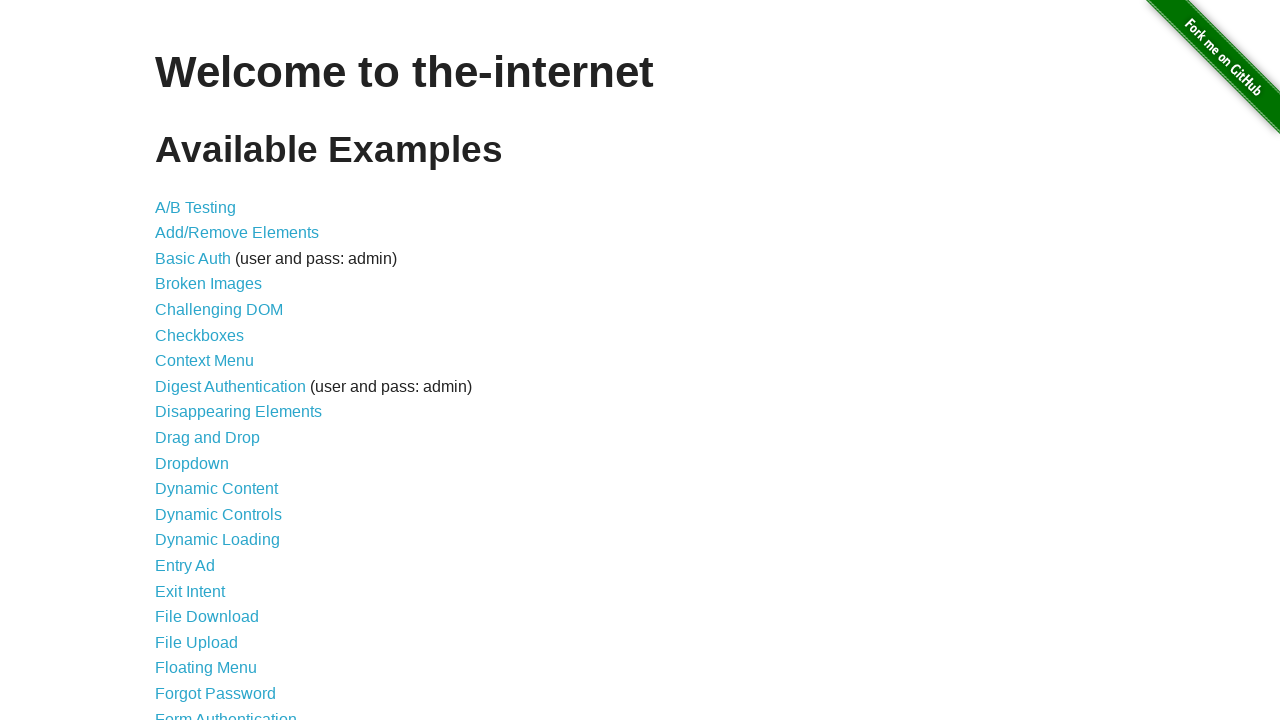

Clicked on Checkboxes link to navigate to checkboxes page at (200, 335) on internal:role=link[name="Checkboxes"i]
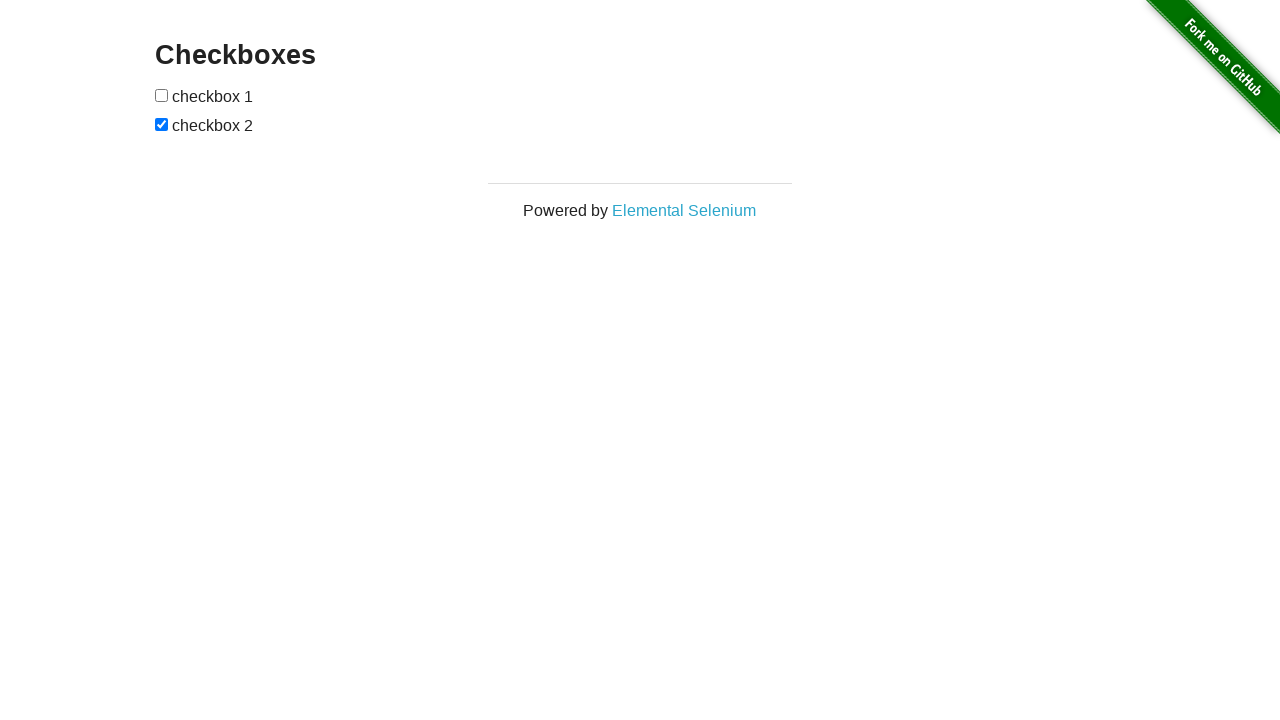

Unchecked the second checkbox at (162, 124) on internal:role=checkbox >> nth=1
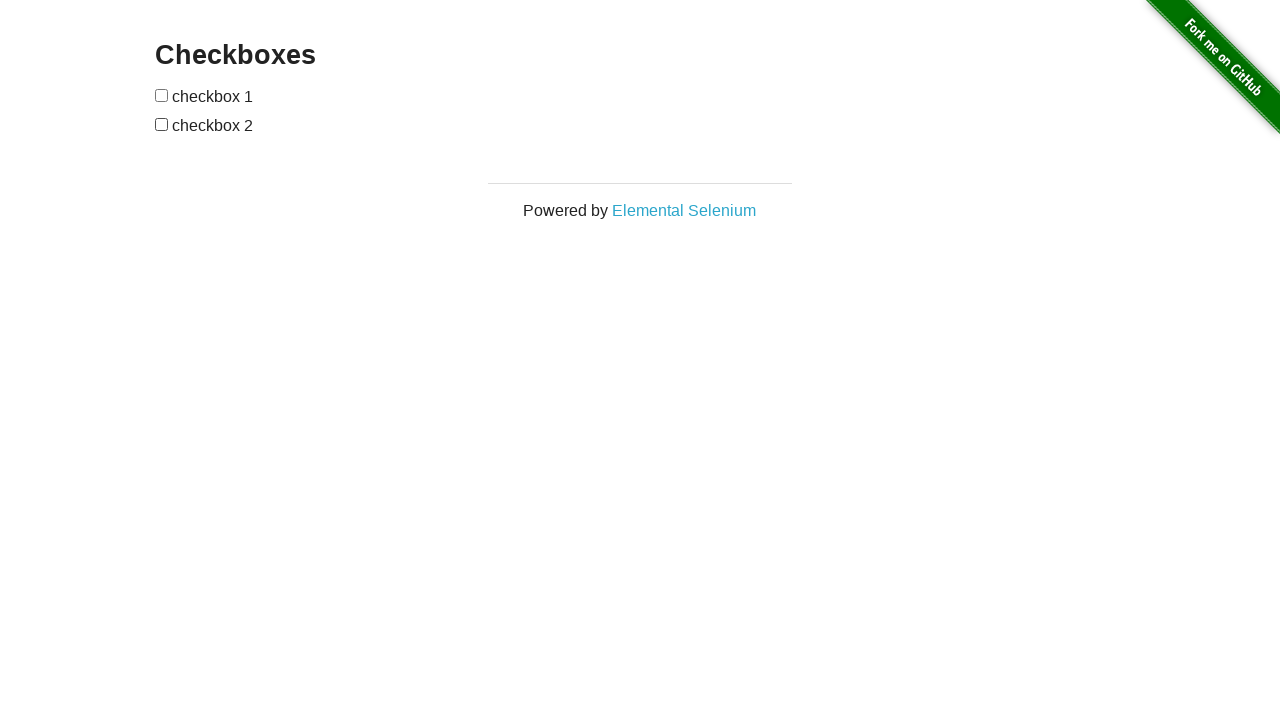

Verified that the second checkbox is unchecked
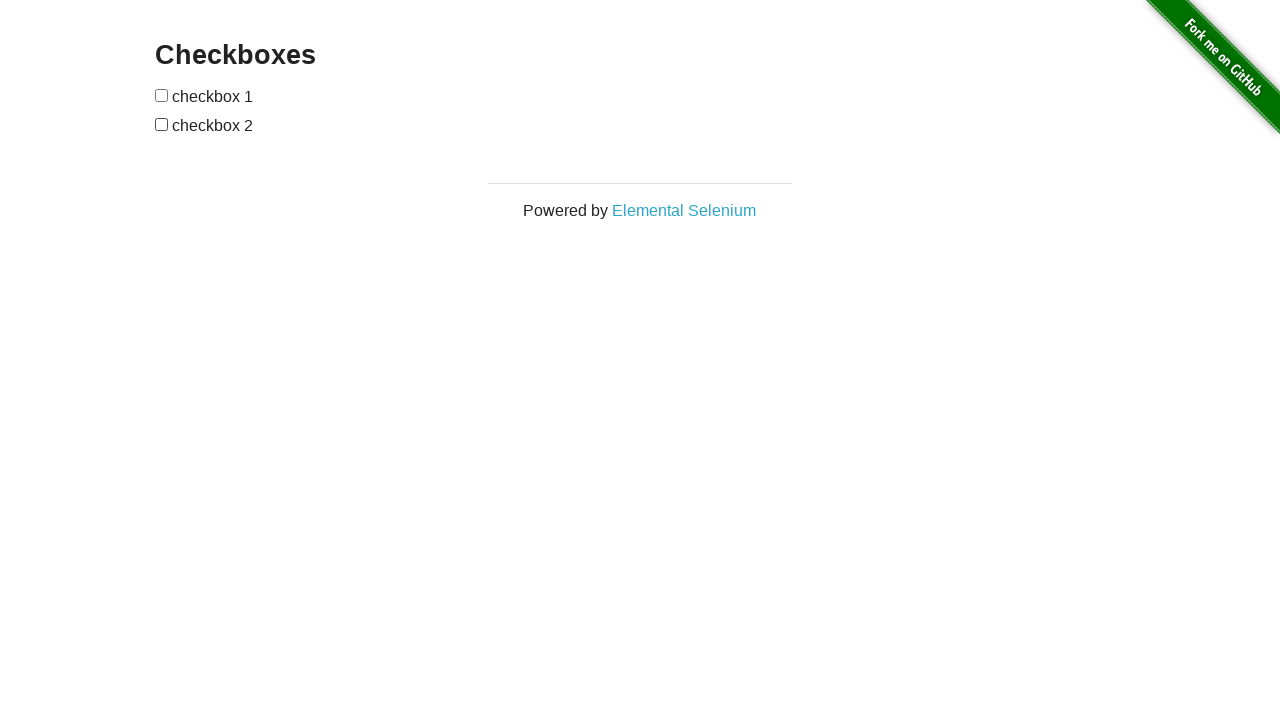

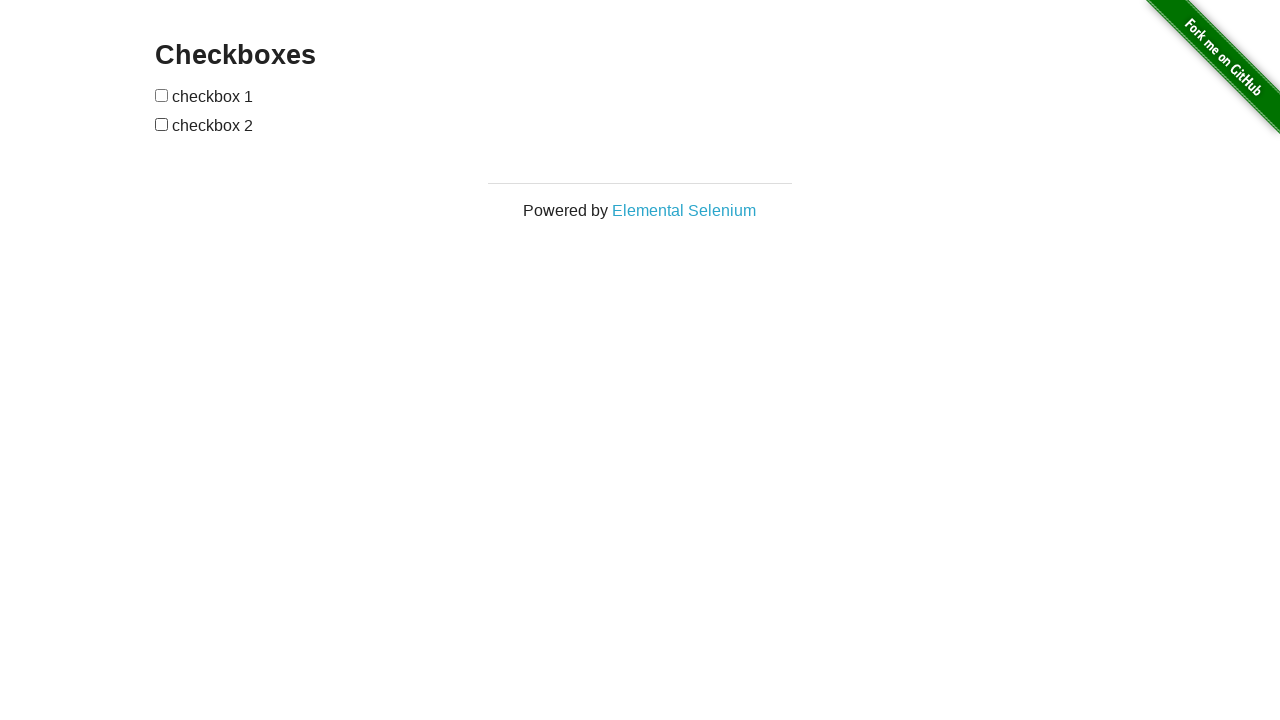